Fills out a practice automation form with personal details including name, email, gender, phone number, date of birth, subjects, hobbies, address, and state/city selection

Starting URL: https://demoqa.com/automation-practice-form

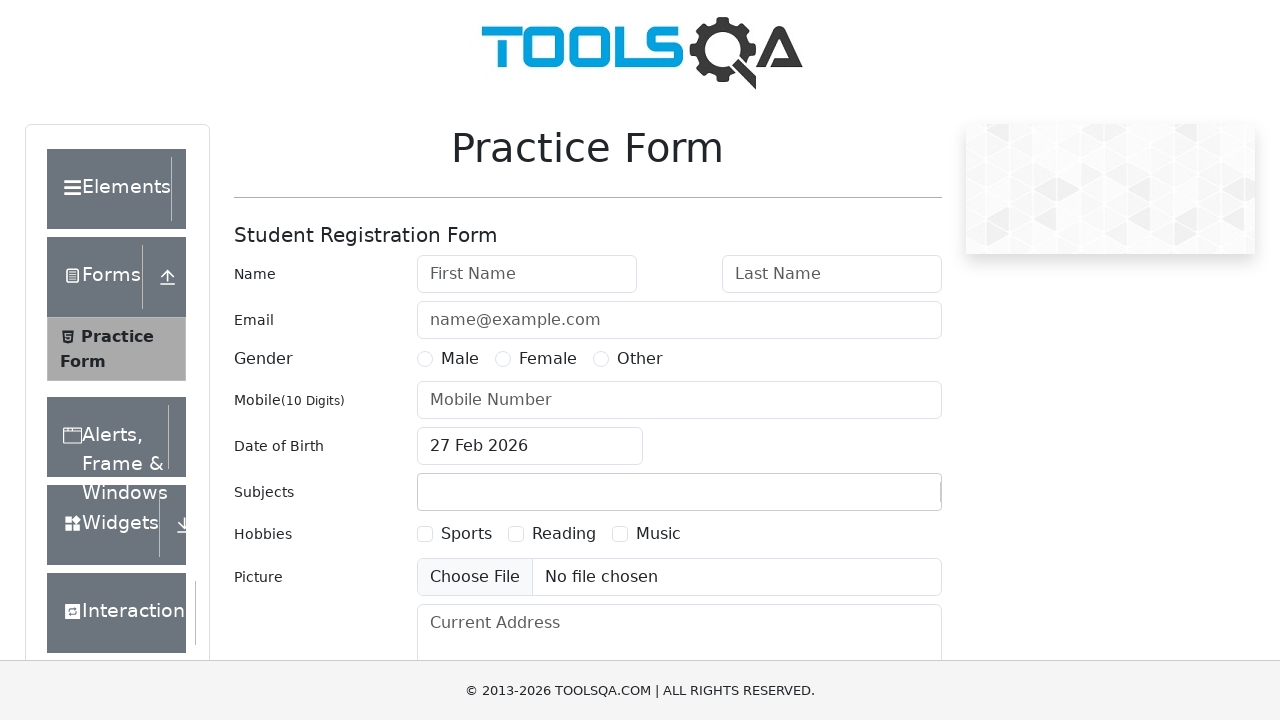

Filled first name field with 'Alexander' on #firstName
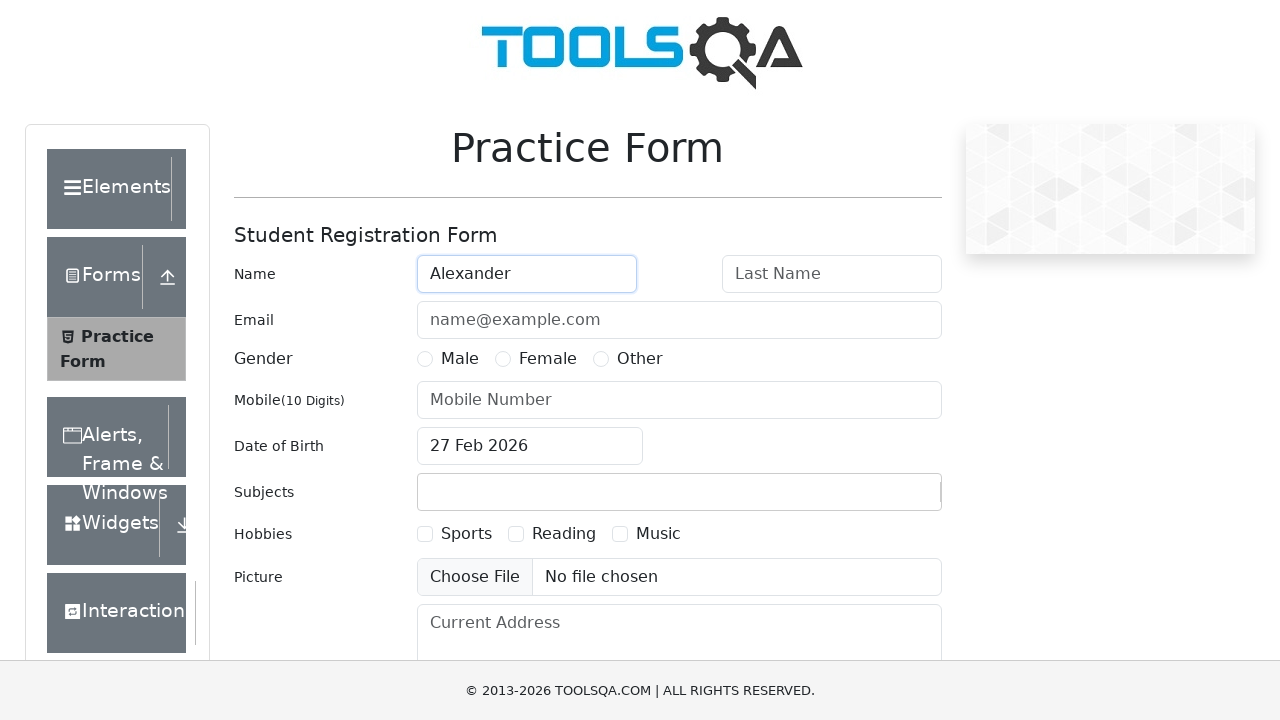

Filled last name field with 'Golubkin' on #lastName
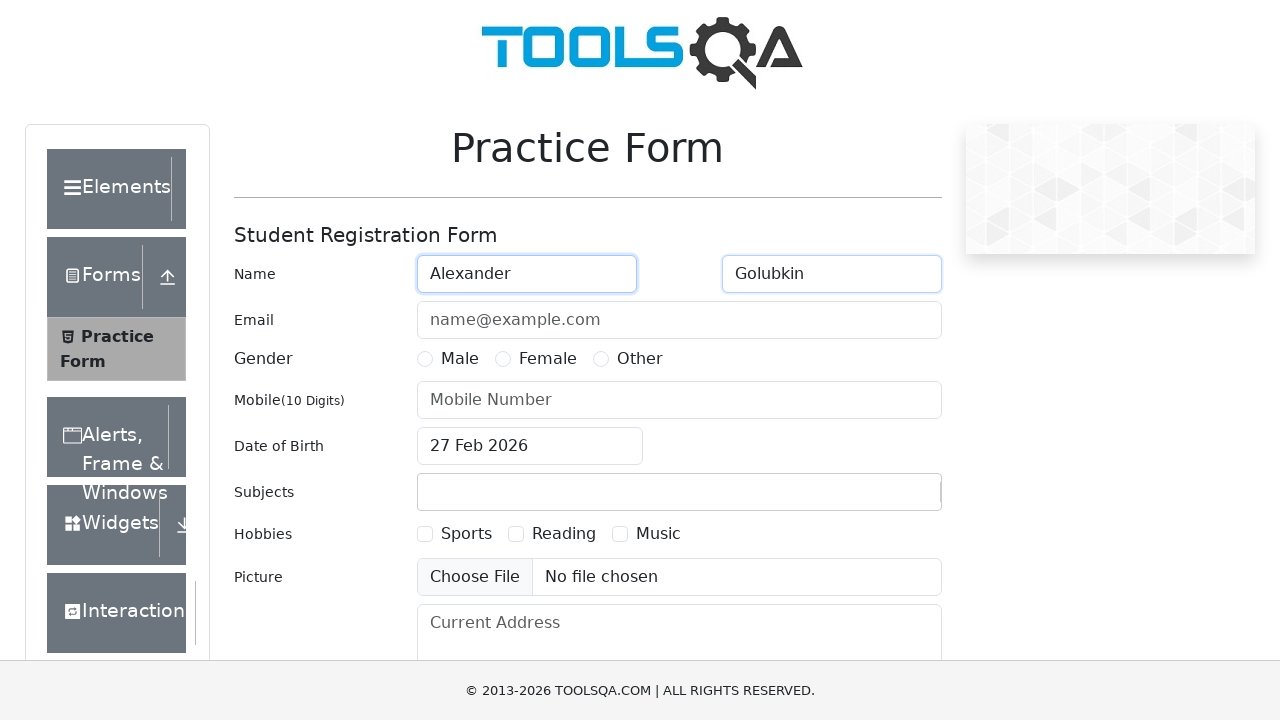

Filled email field with 'user@test.org' on #userEmail
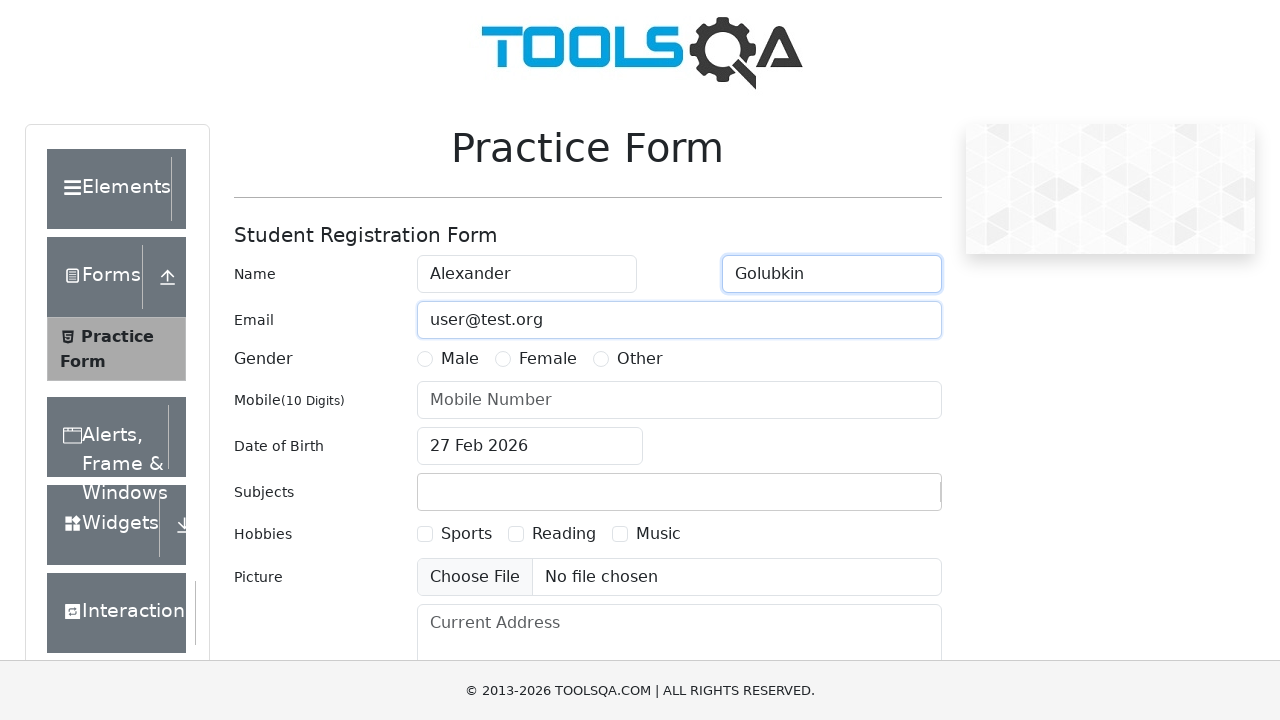

Selected Male gender option at (460, 359) on label[for='gender-radio-1']
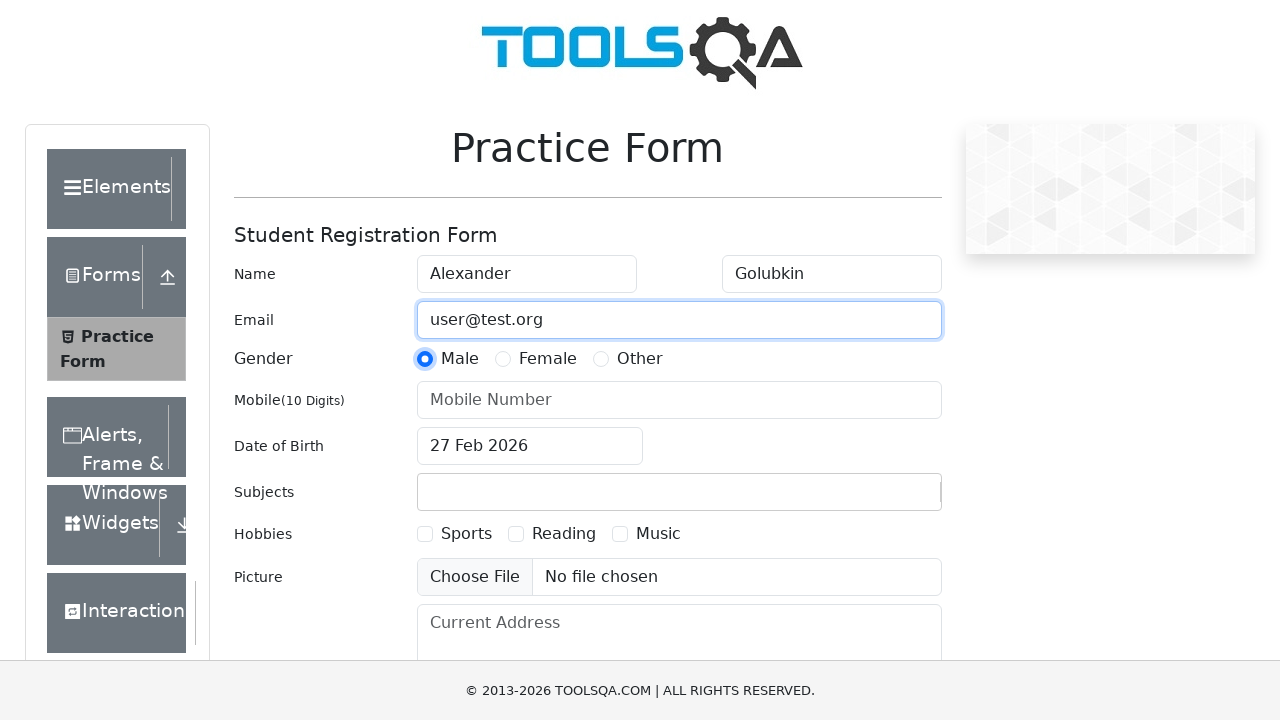

Filled phone number field with '2389578932' on #userNumber
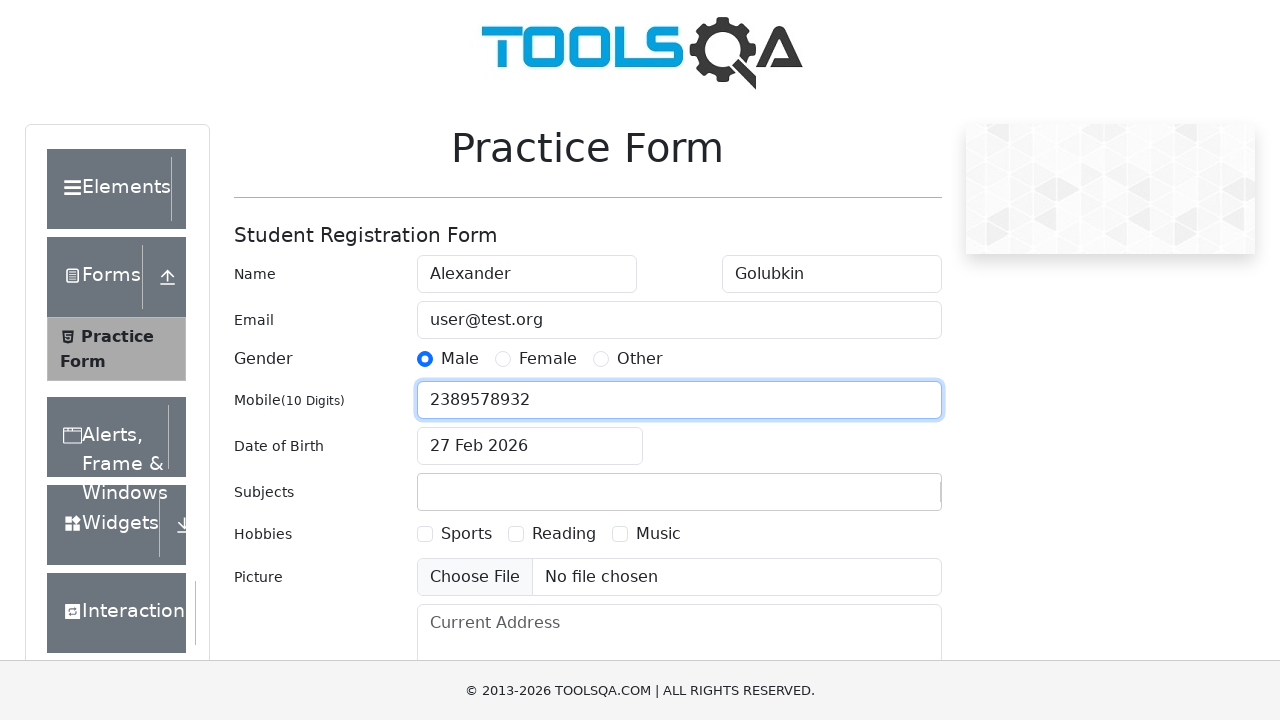

Opened date of birth picker at (530, 446) on #dateOfBirthInput
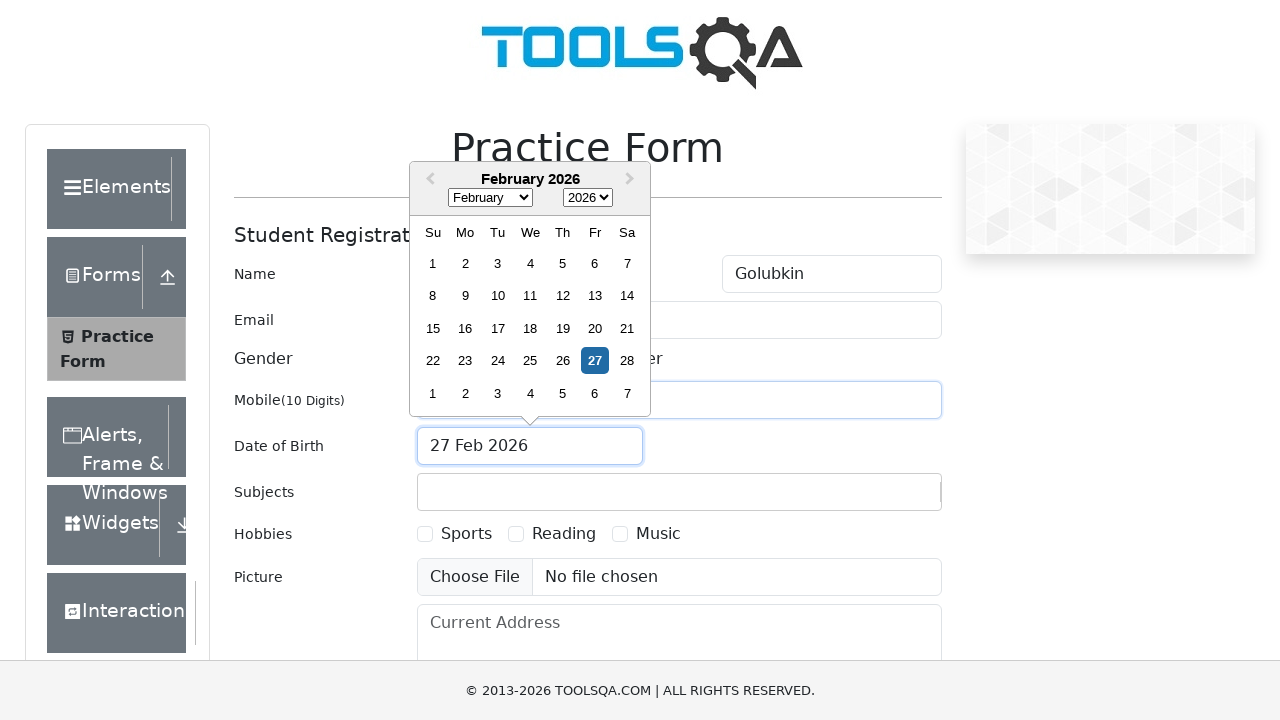

Selected December as birth month on .react-datepicker__month-select
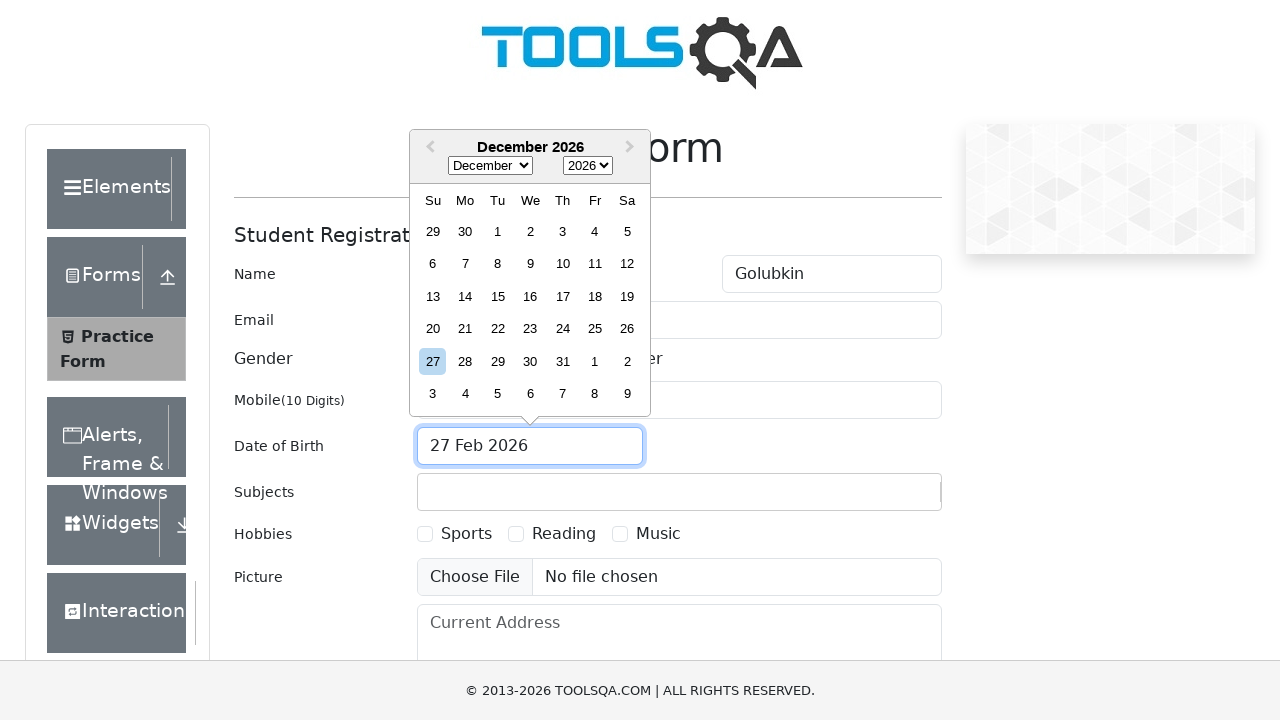

Selected 2021 as birth year on .react-datepicker__year-select
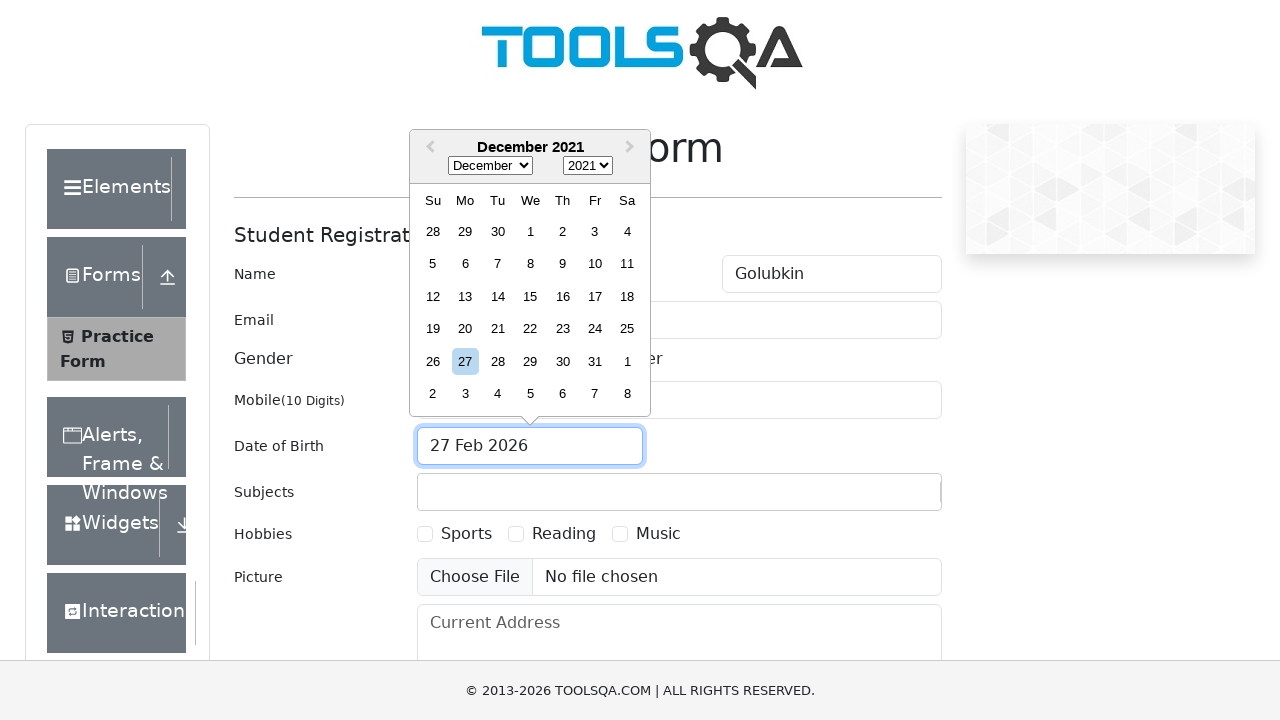

Selected 5th day of birth at (433, 264) on xpath=//div[contains(@class, 'react-datepicker__day') and text()='5']
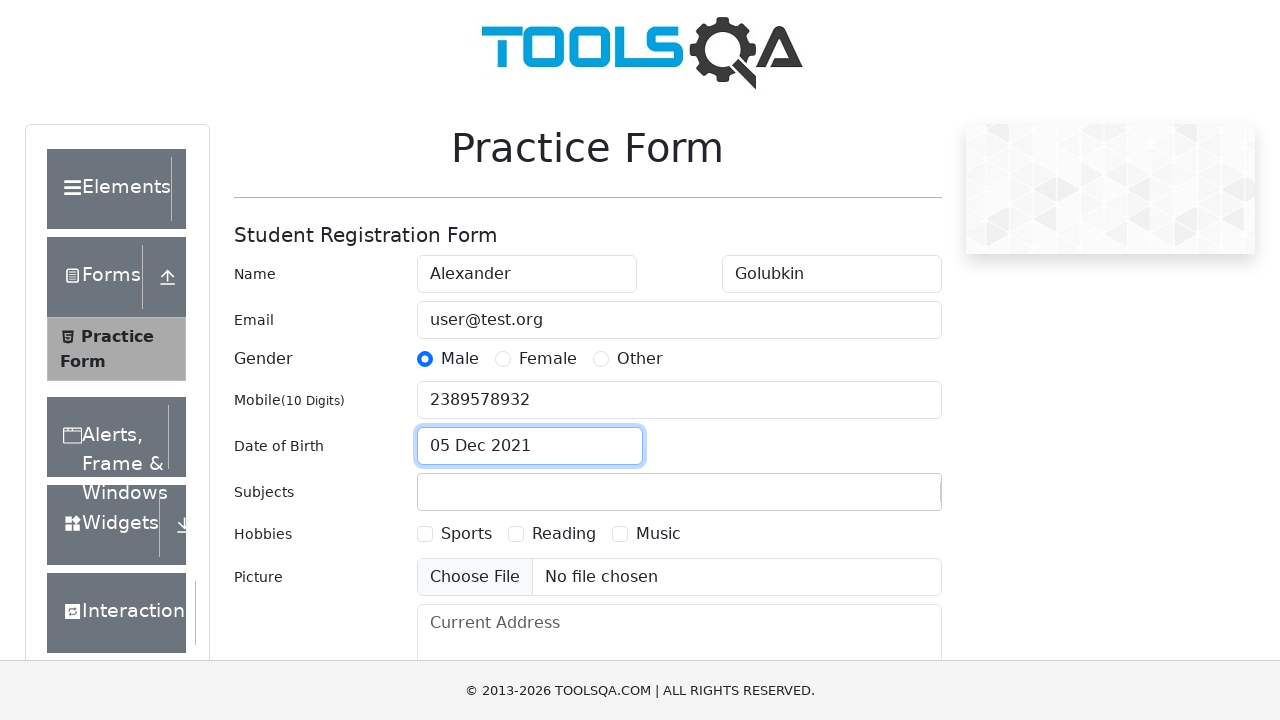

Typed 'Eng' in subjects input field on #subjectsInput
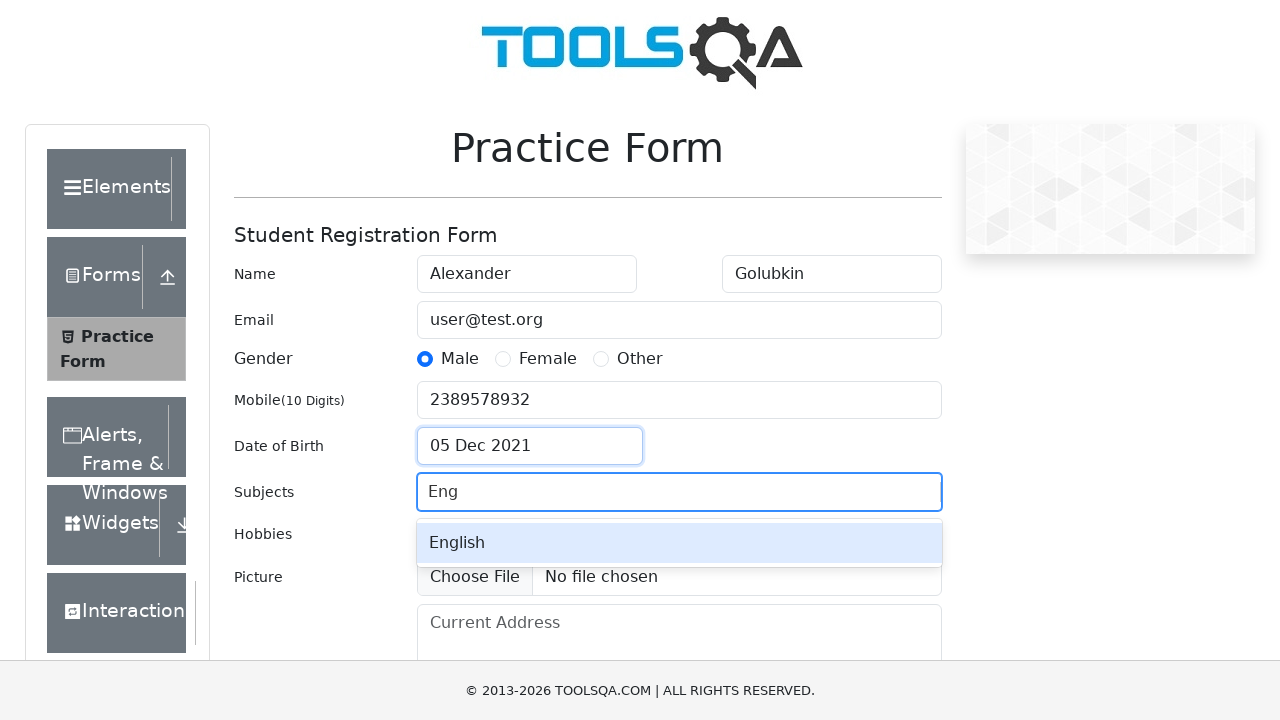

Pressed Enter to select English subject on #subjectsInput
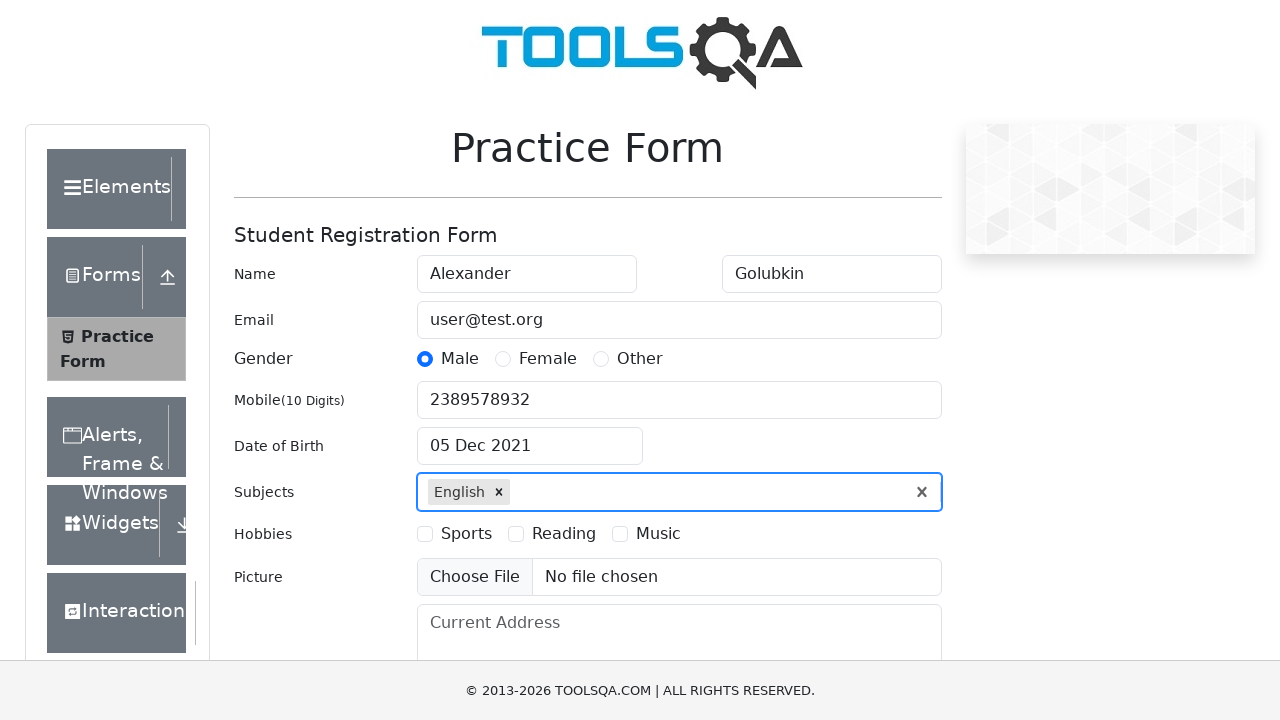

Selected Sports hobby at (466, 534) on xpath=//label[contains(text(),'Sports')]
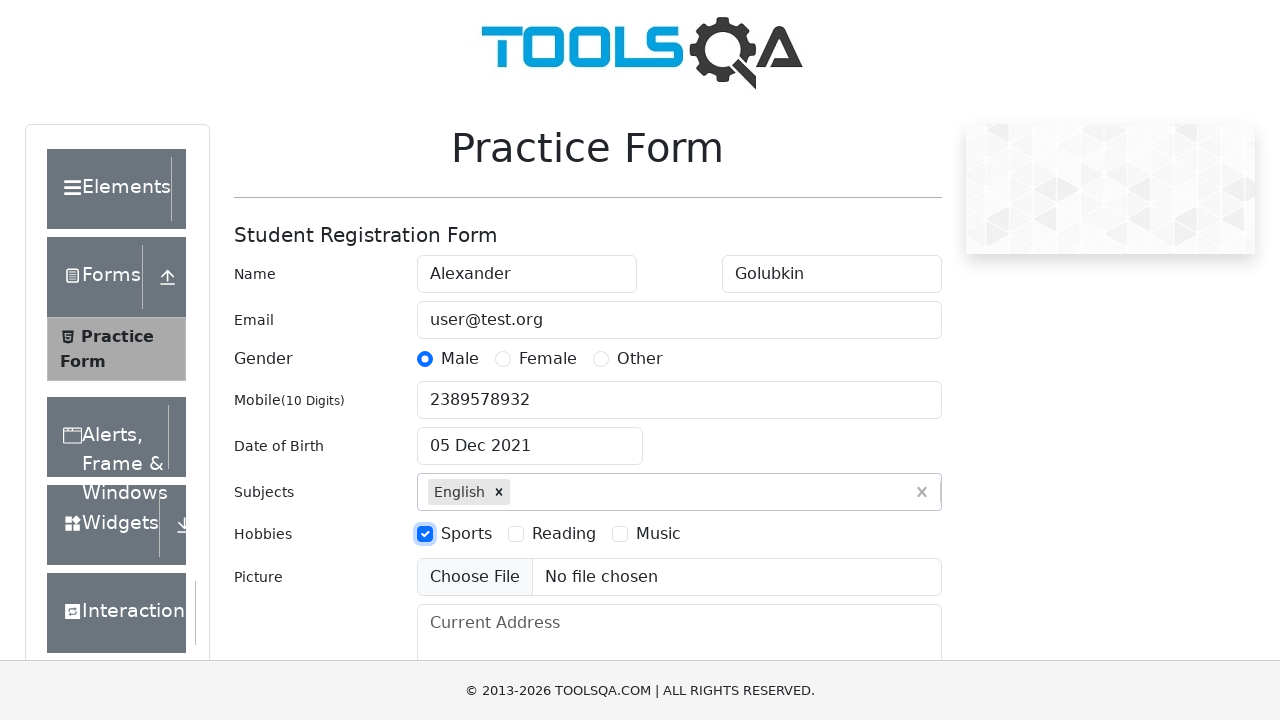

Selected Reading hobby at (564, 534) on xpath=//label[contains(text(),'Reading')]
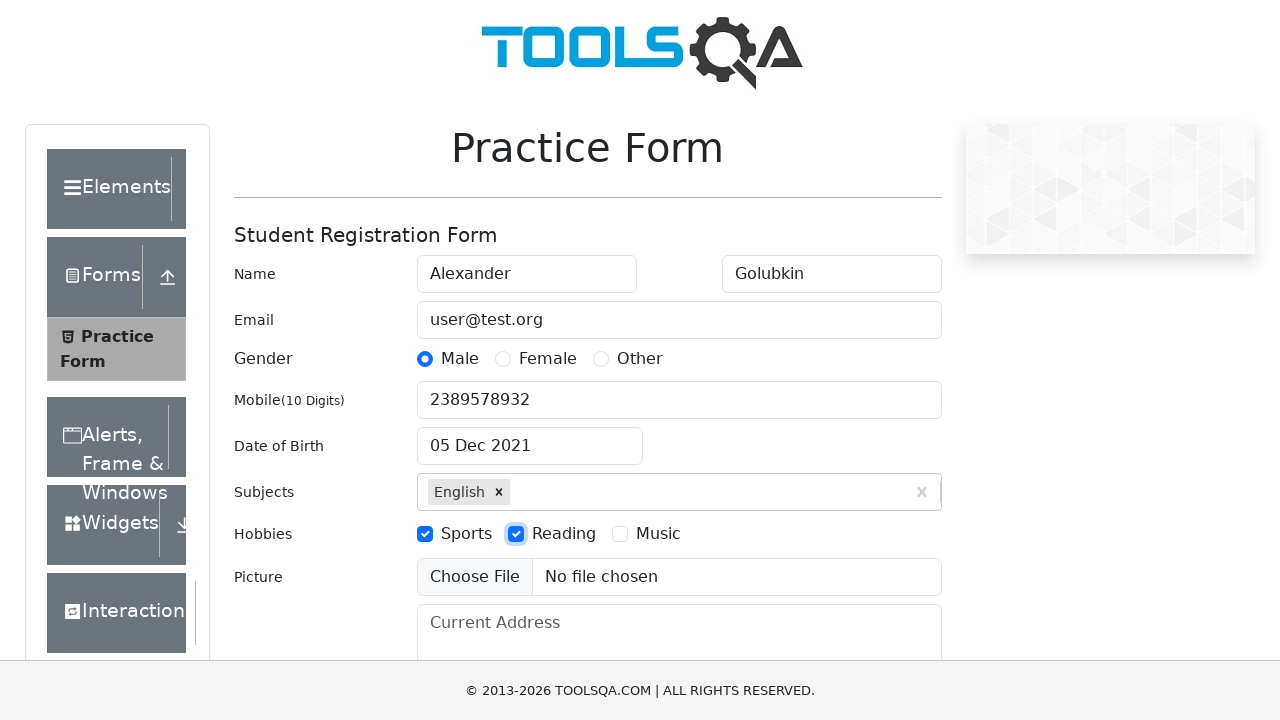

Selected Music hobby at (658, 534) on xpath=//label[contains(text(),'Music')]
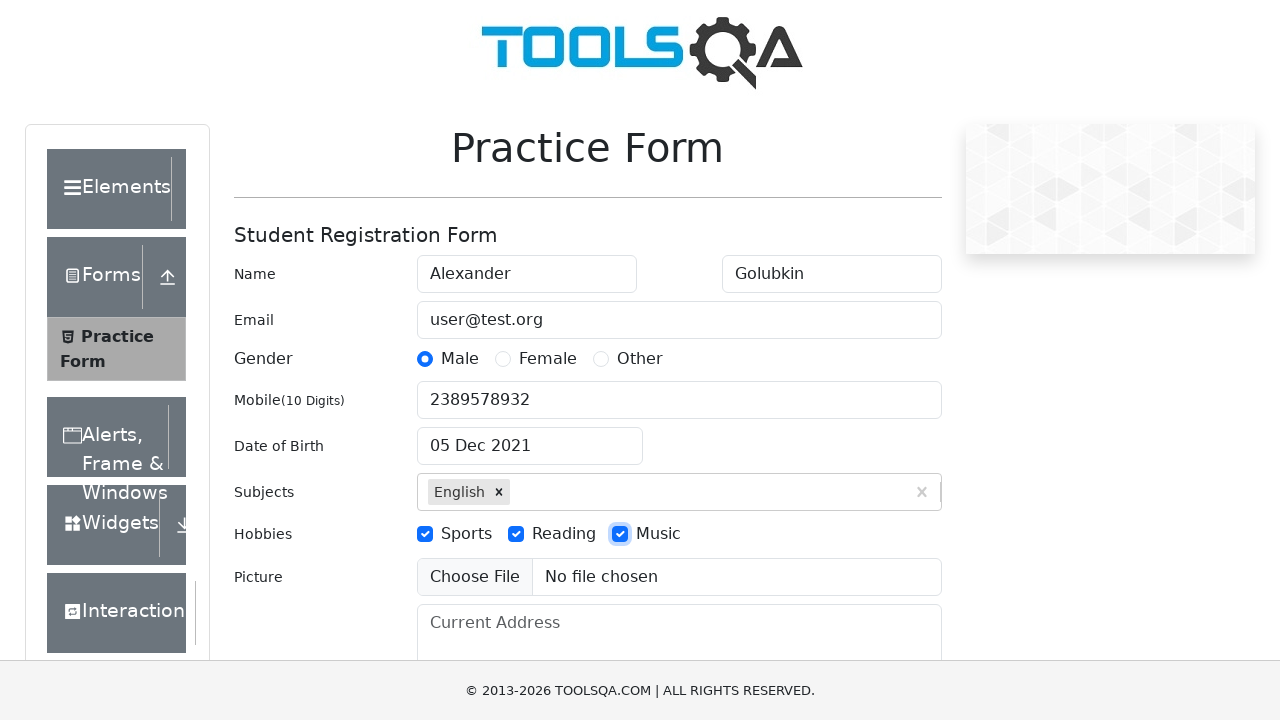

Filled current address with 'Moscow' on #currentAddress
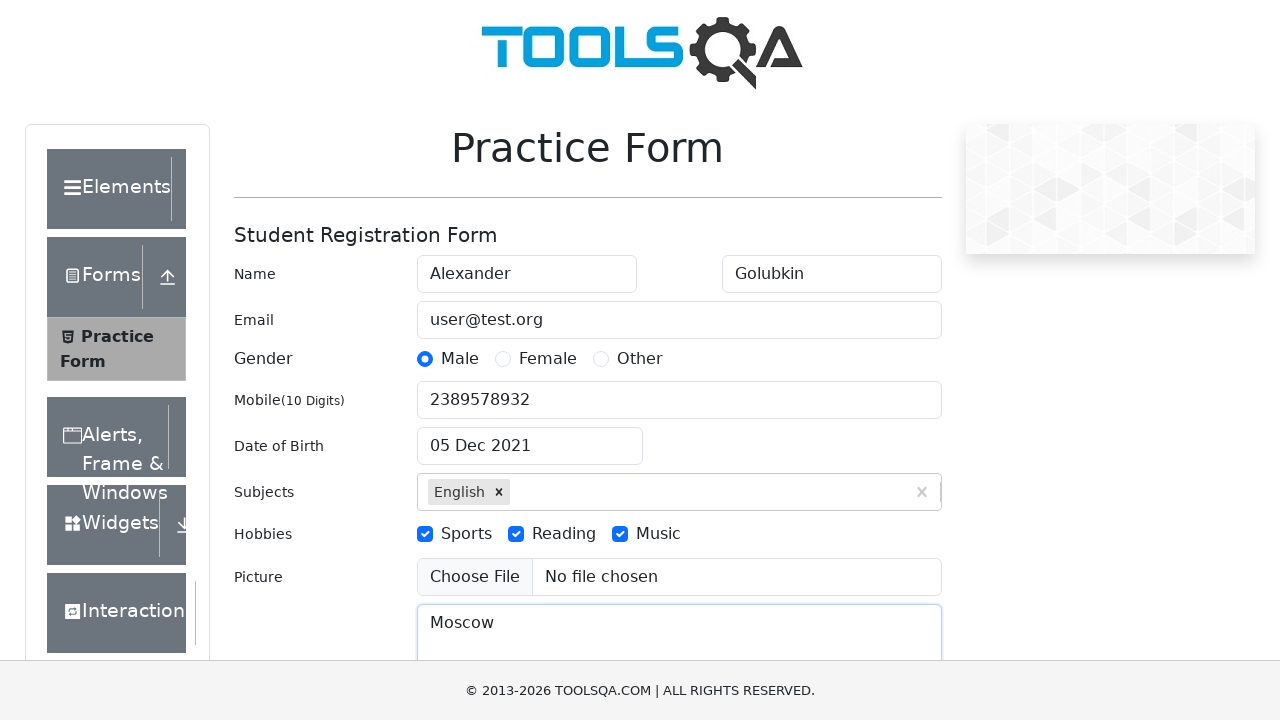

Typed 'NCR' in state selection field on #react-select-3-input
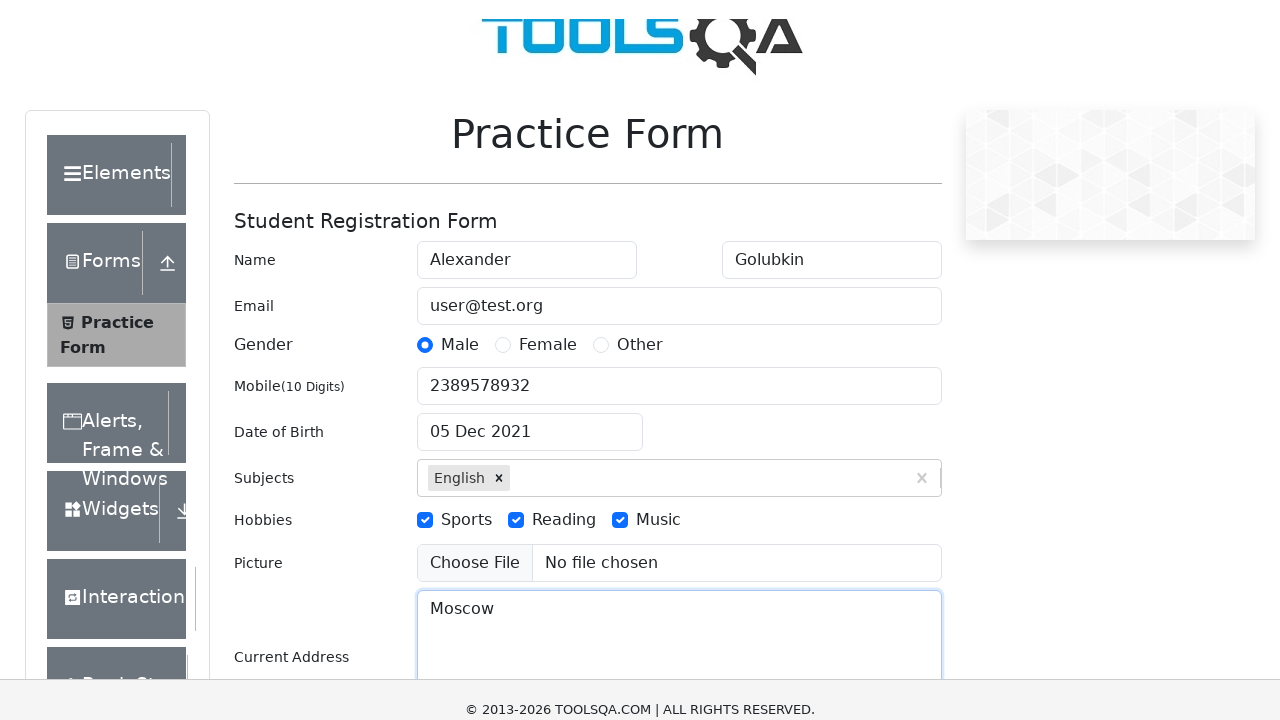

Pressed Enter to select NCR state on #react-select-3-input
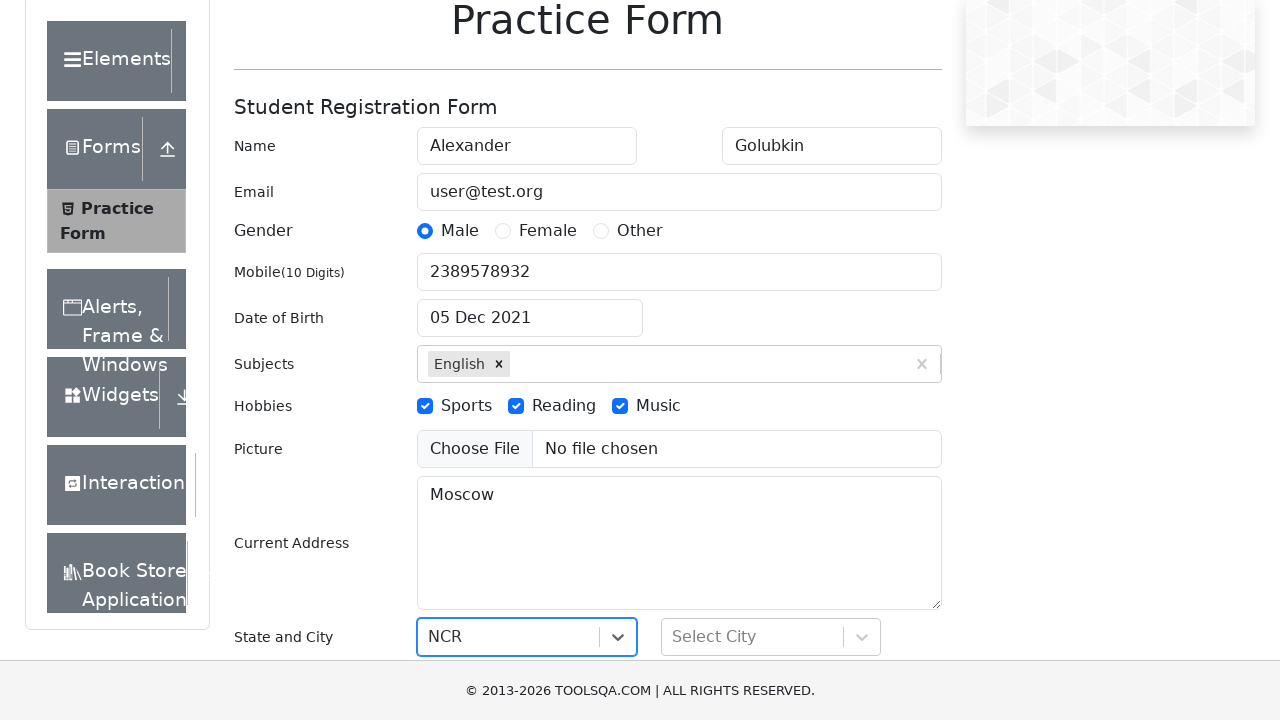

Typed 'Delhi' in city selection field on #react-select-4-input
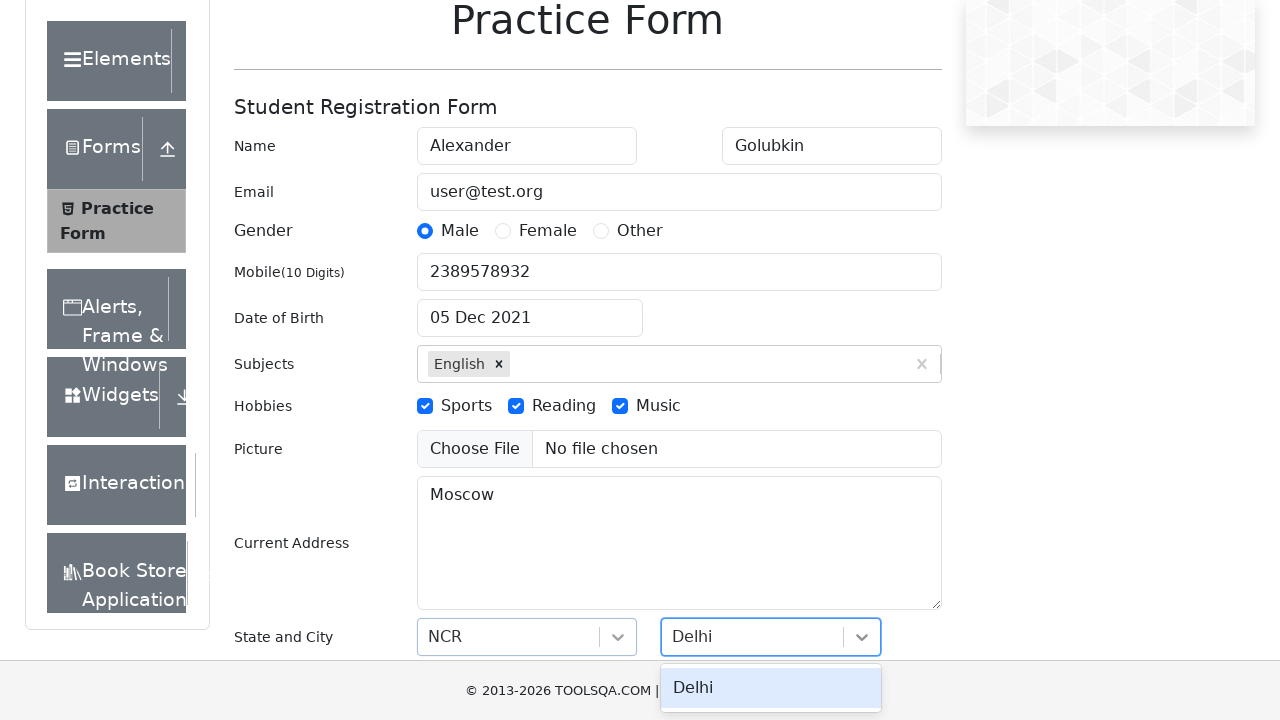

Pressed Enter to select Delhi city on #react-select-4-input
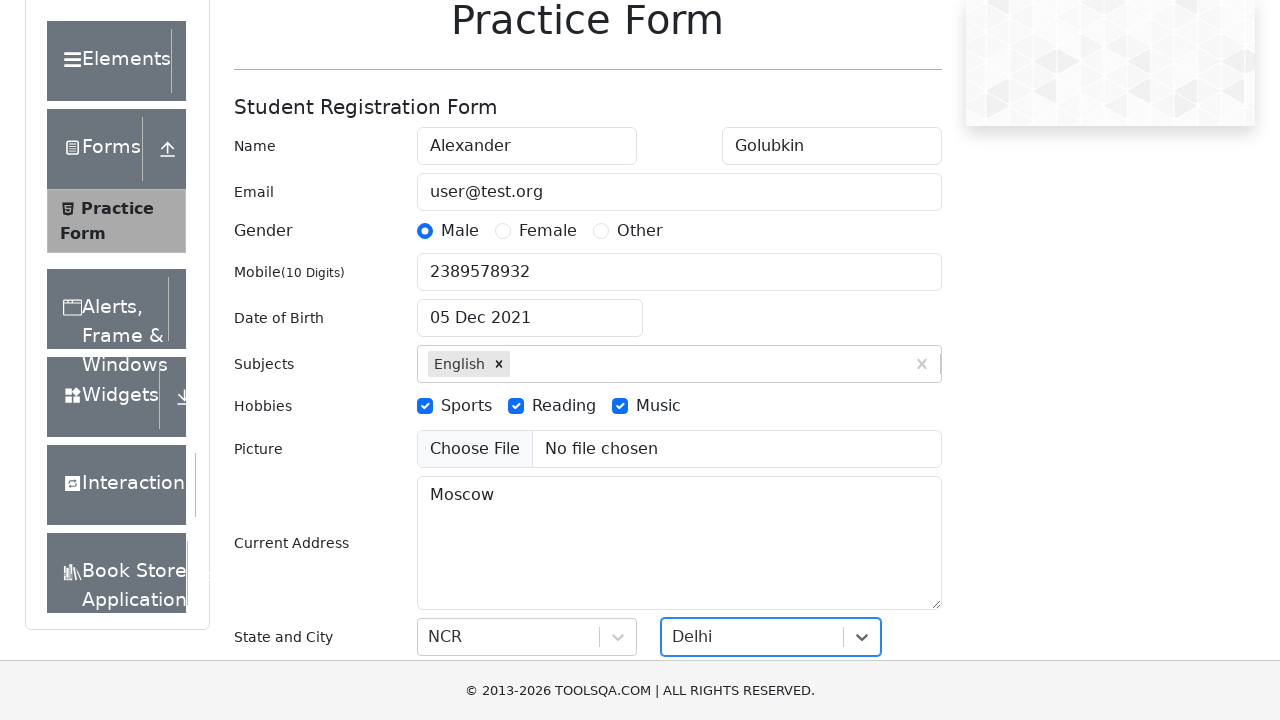

Clicked submit button to complete form at (885, 499) on #submit
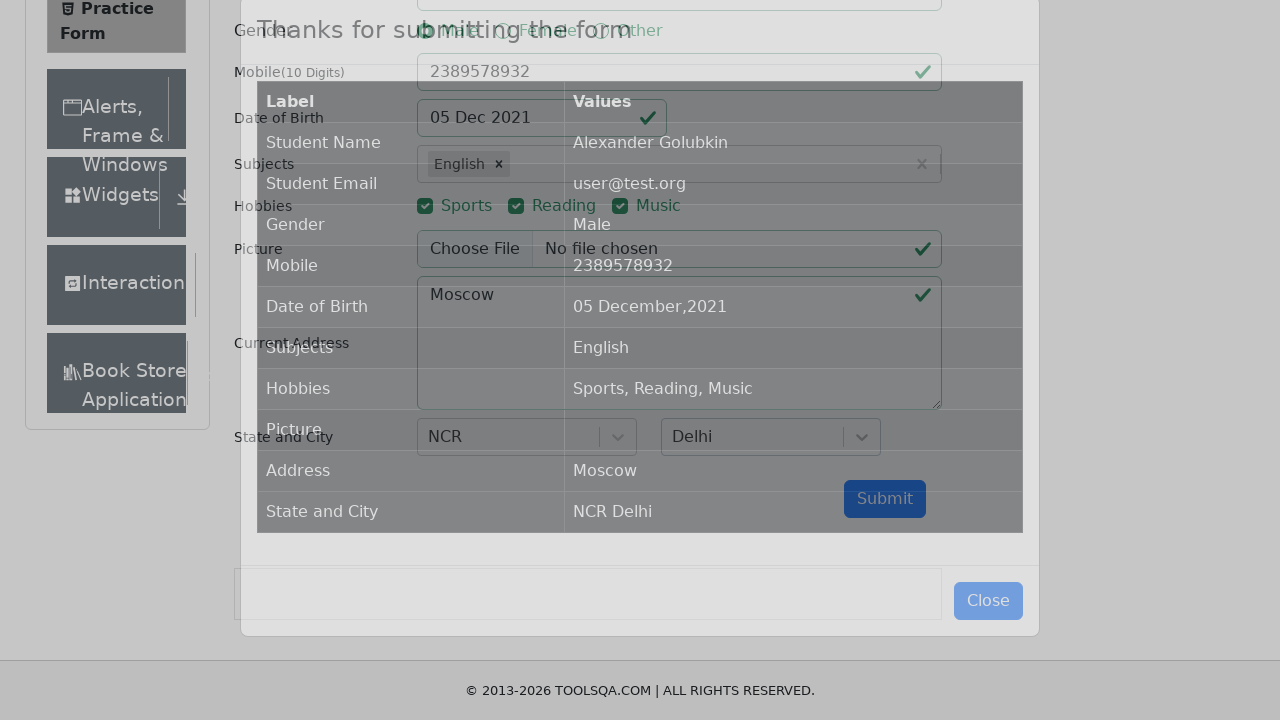

Form submitted successfully - confirmation modal appeared with user details
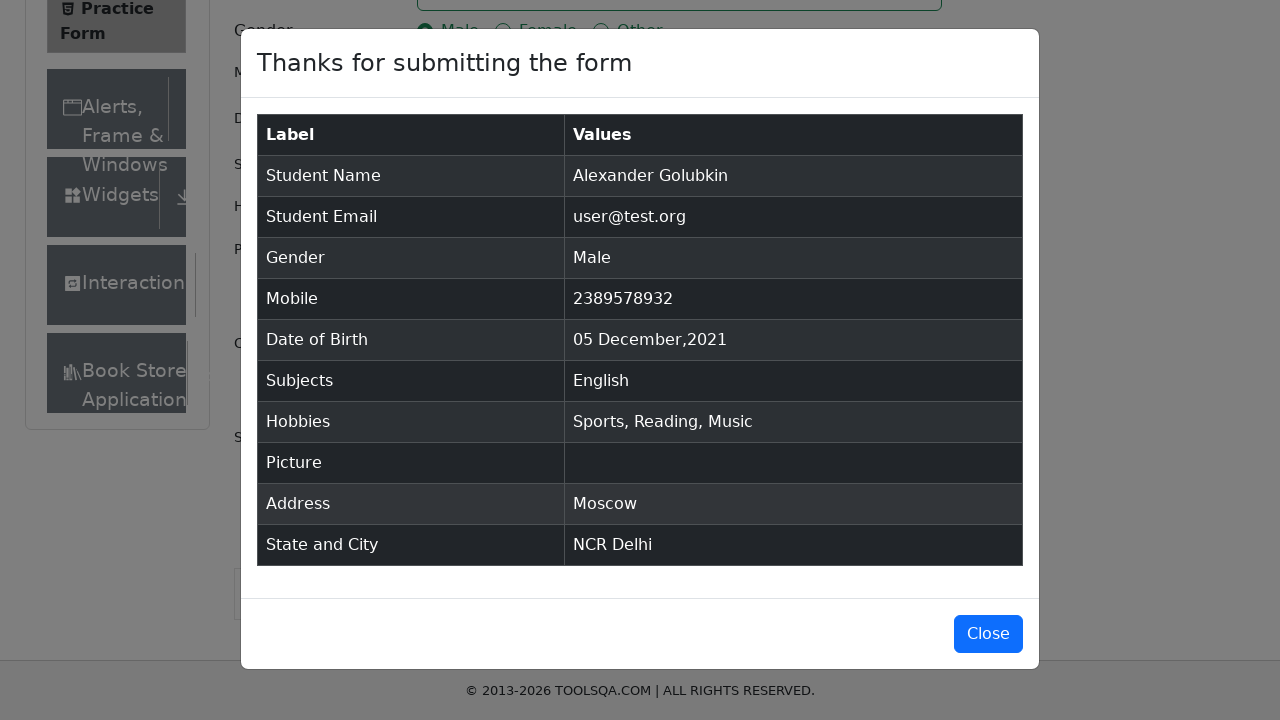

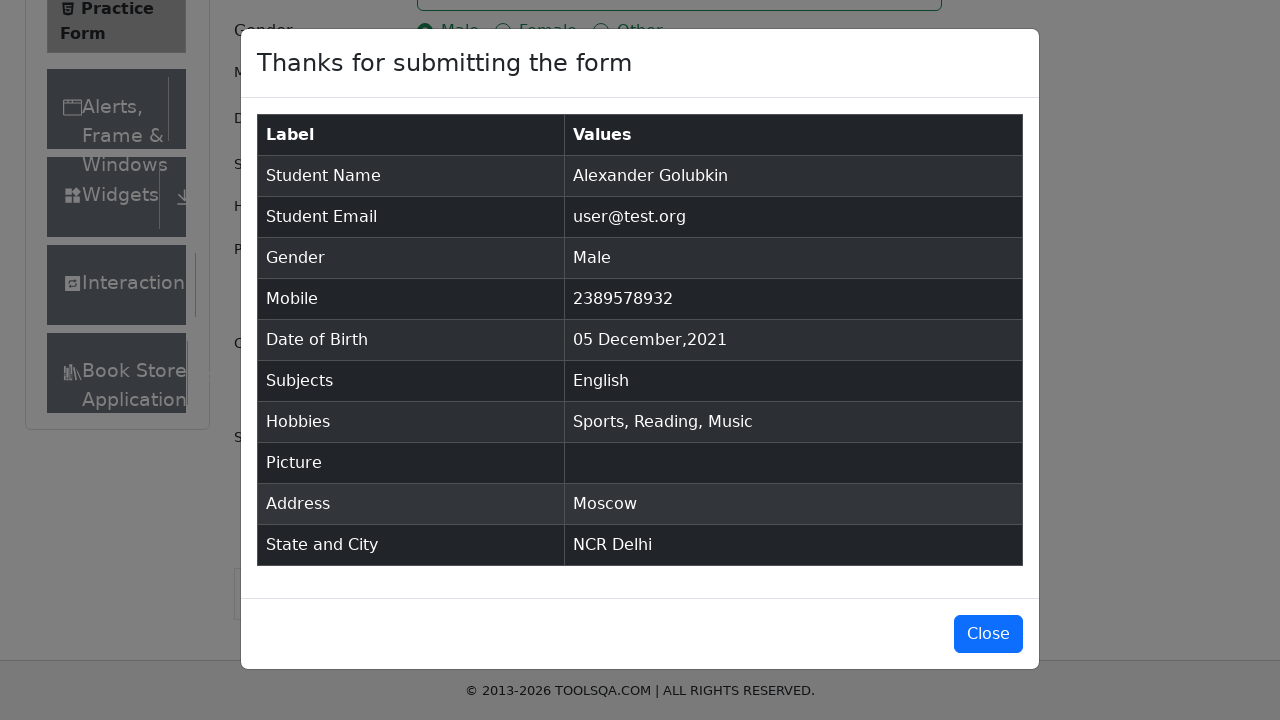